Tests simple alert functionality by clicking button and accepting the alert

Starting URL: https://demoqa.com/alerts

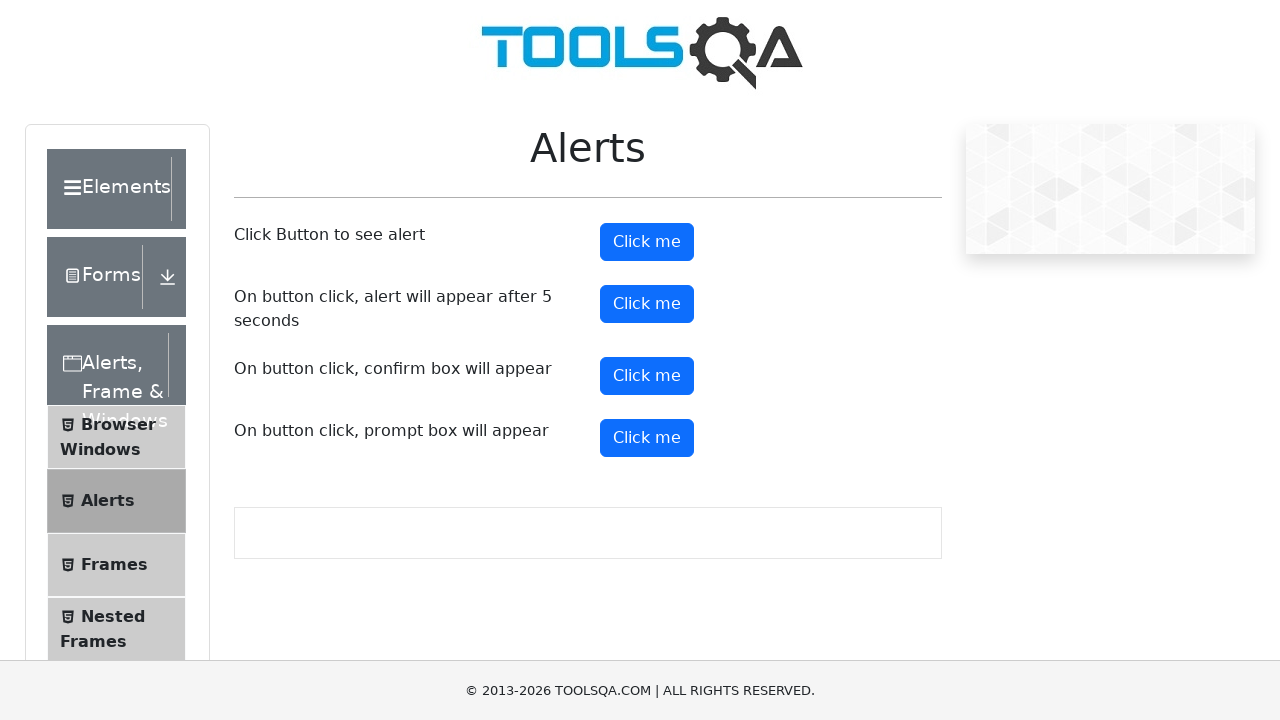

Set up dialog handler to accept alerts
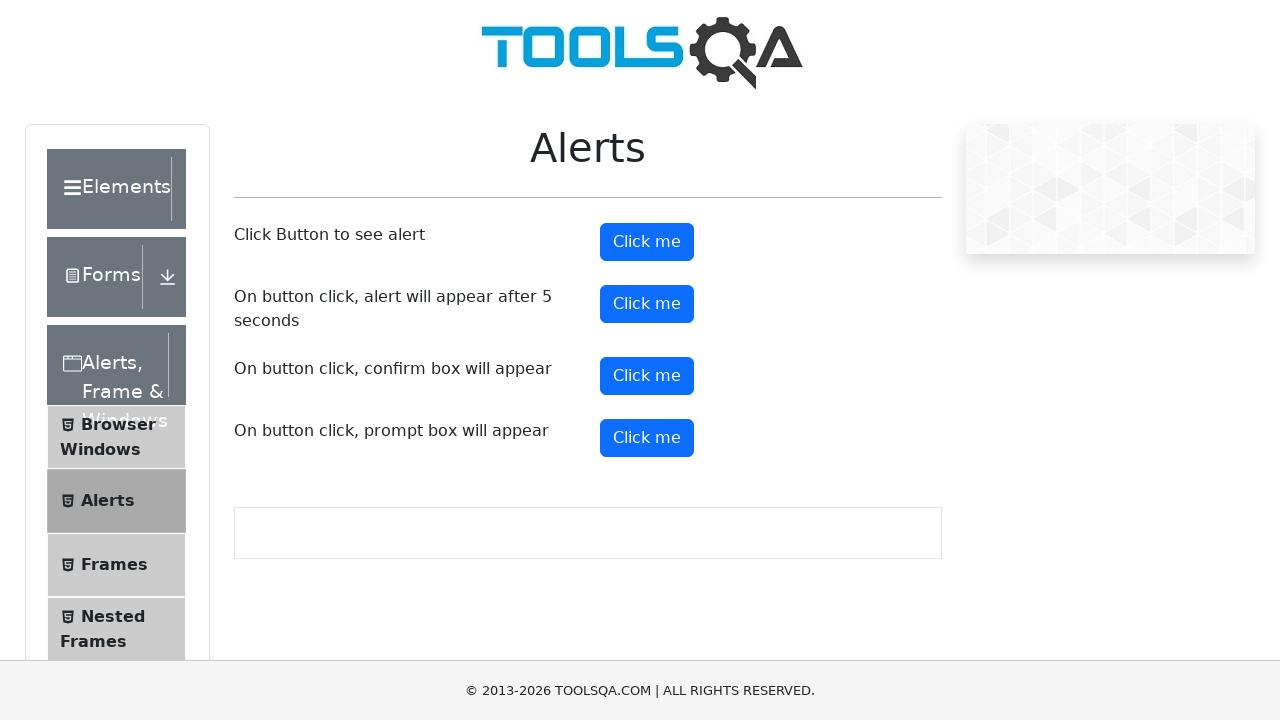

Clicked alert button to trigger simple alert at (647, 242) on #alertButton
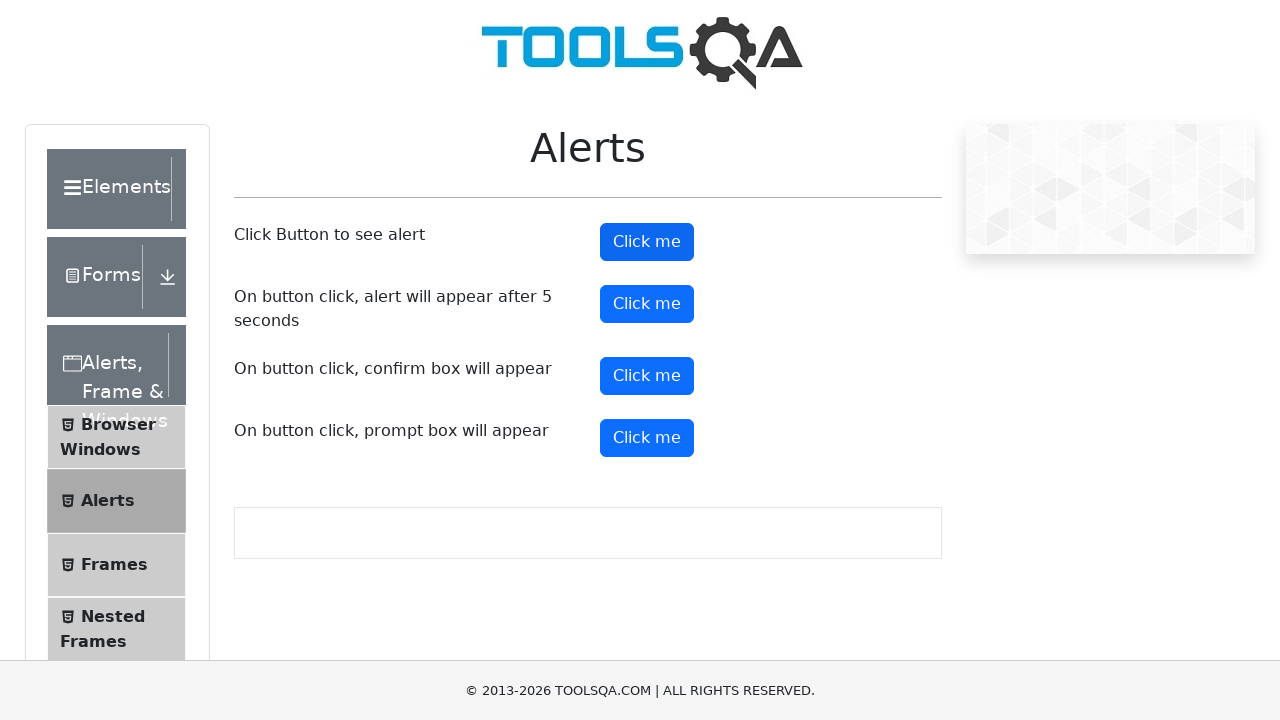

Alert was accepted and dialog closed
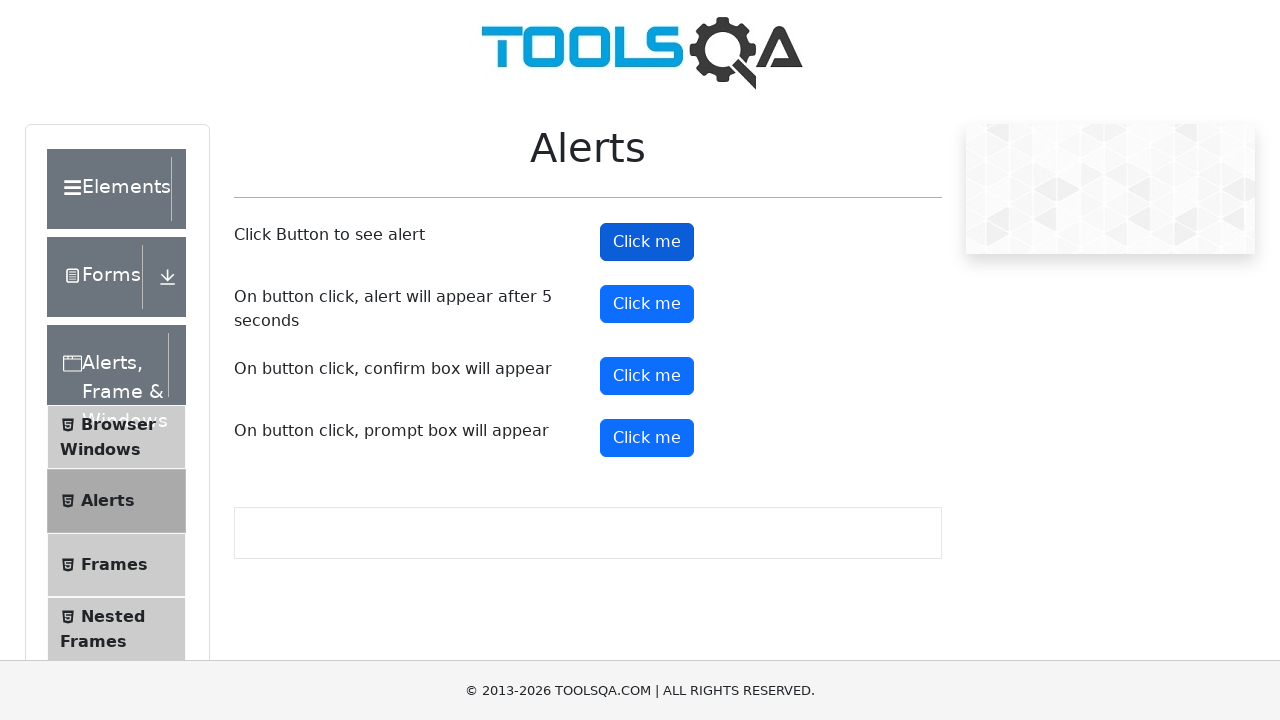

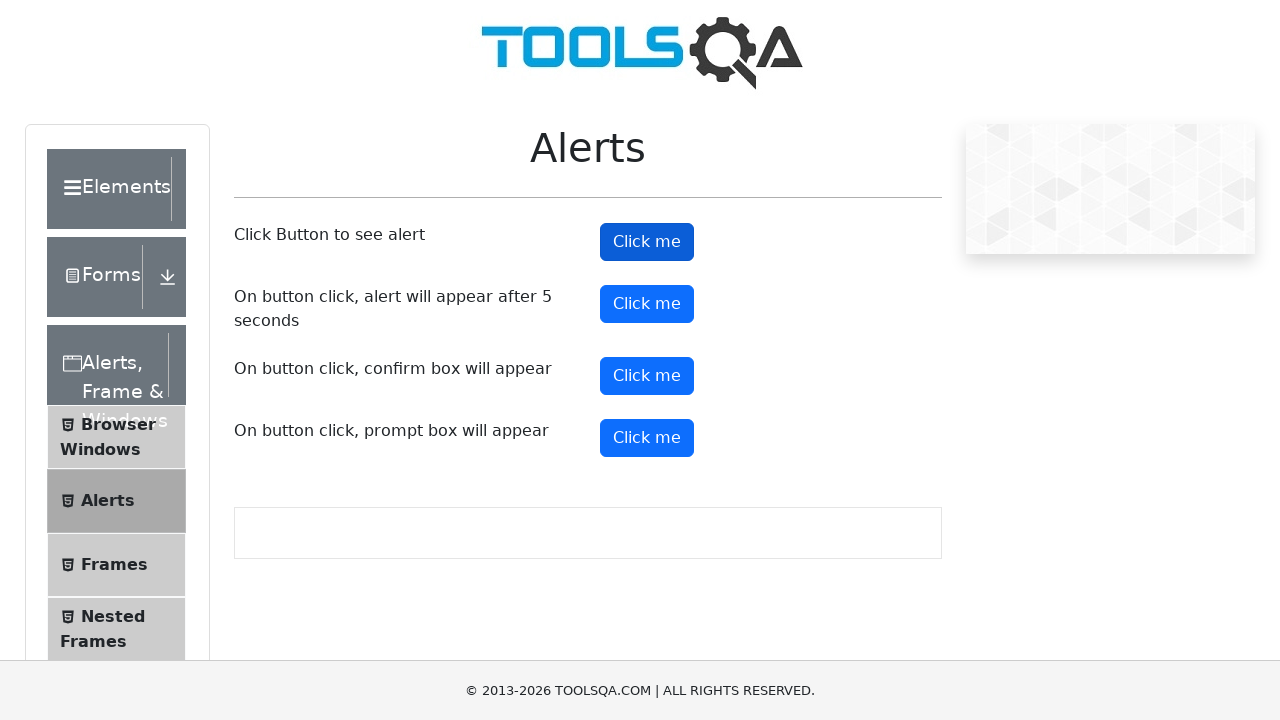